Tests dropdown selection functionality by selecting different options from a dropdown menu

Starting URL: https://leogcarvalho.github.io/test-automation-practice/#option3

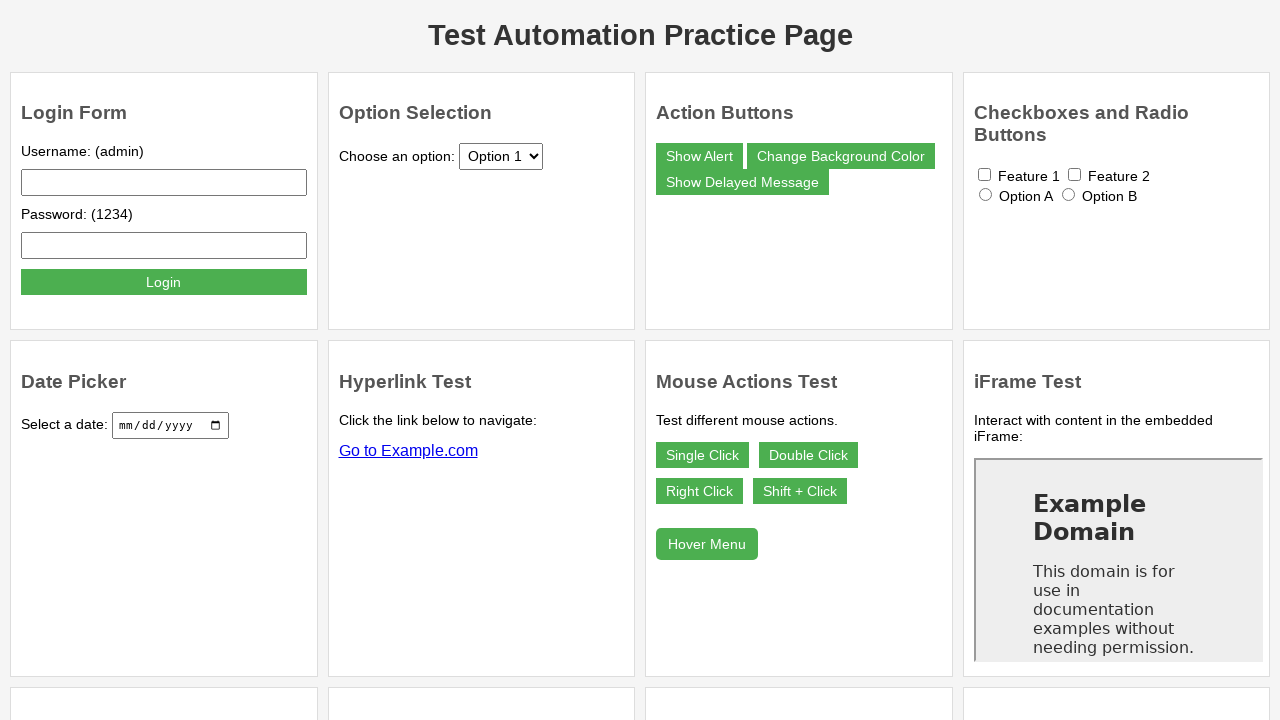

Selected 'Option 2' from dropdown menu on #dropdown
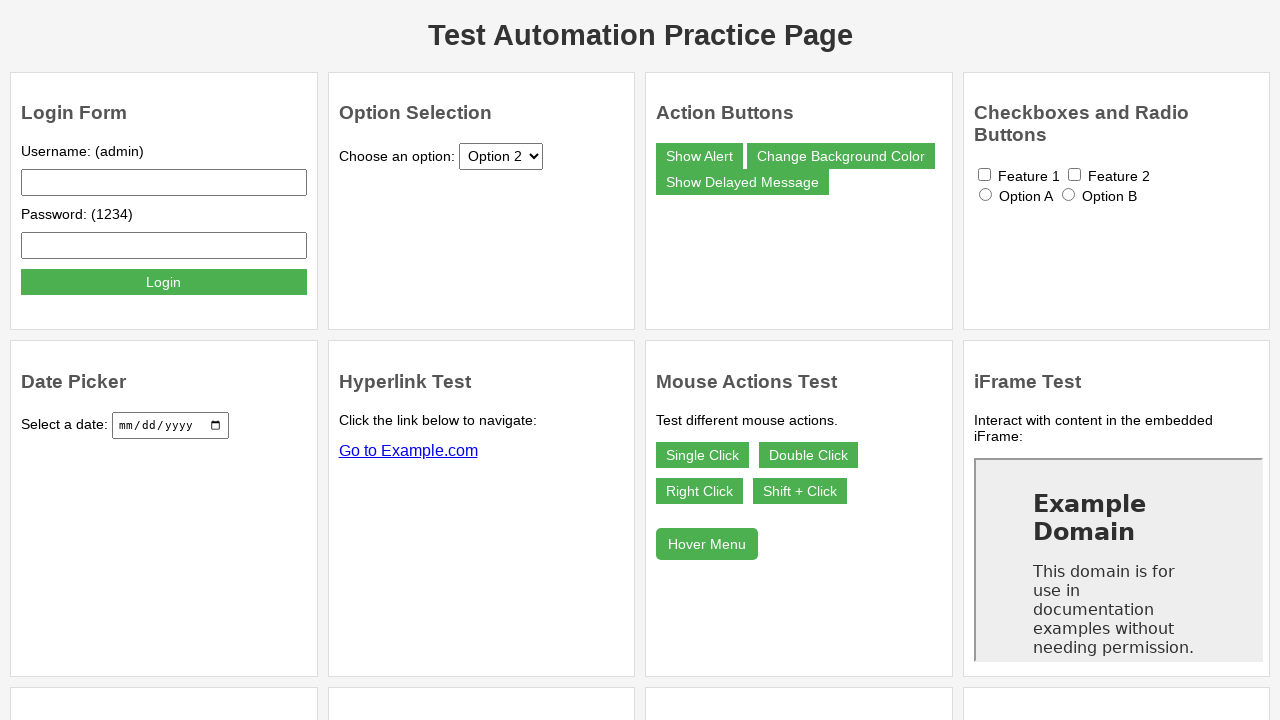

Selected 'Option 1' from dropdown menu on #dropdown
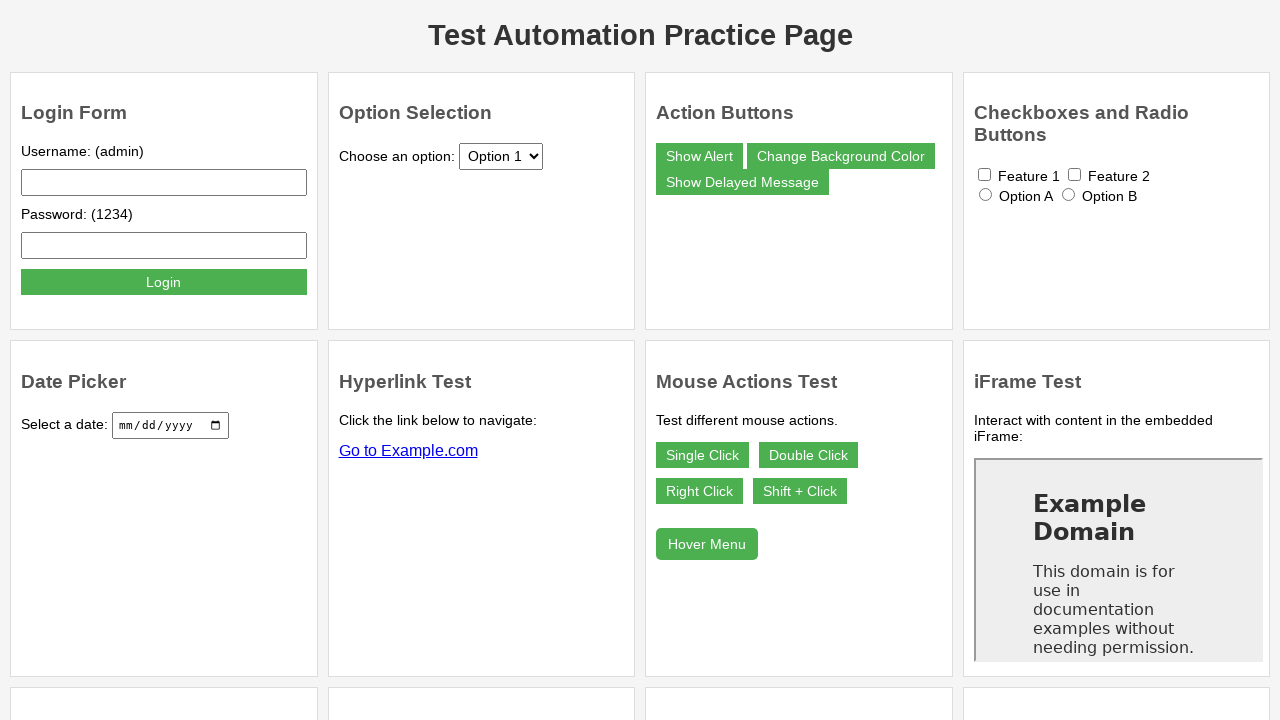

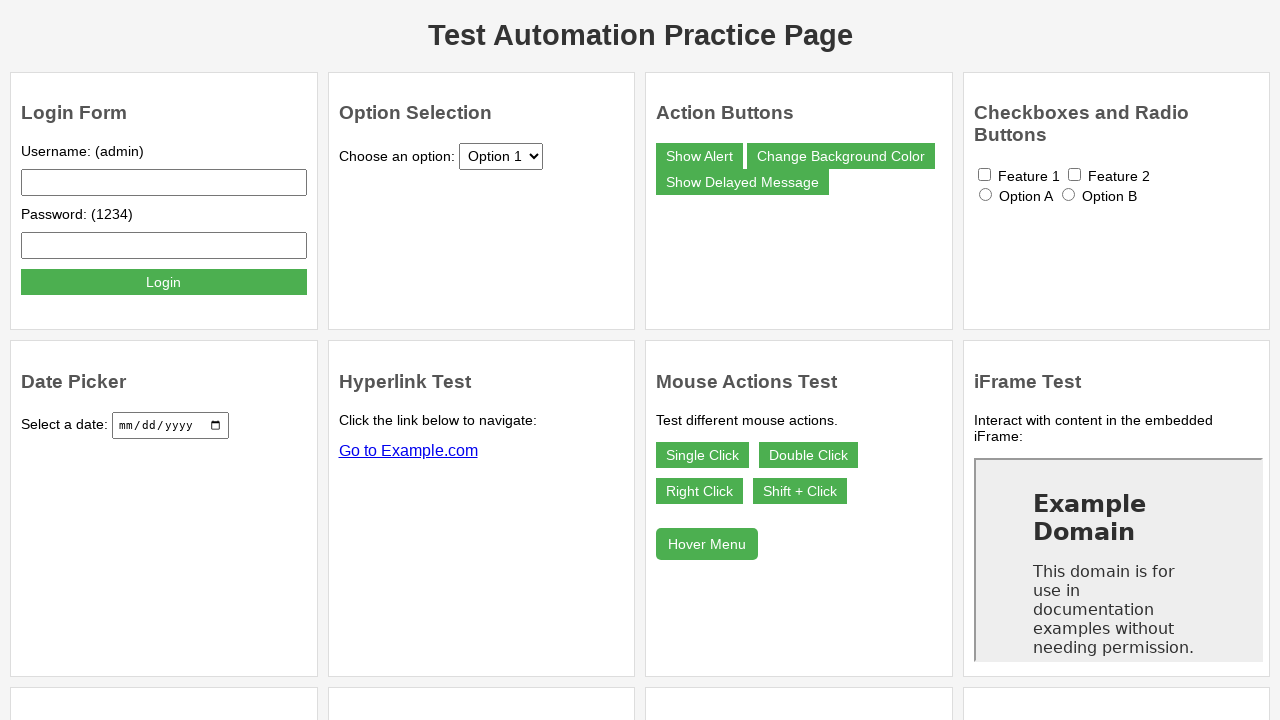